Verifies that all current promotional ads on the homepage have validity dates displayed

Starting URL: https://mex.privalia.com/public/

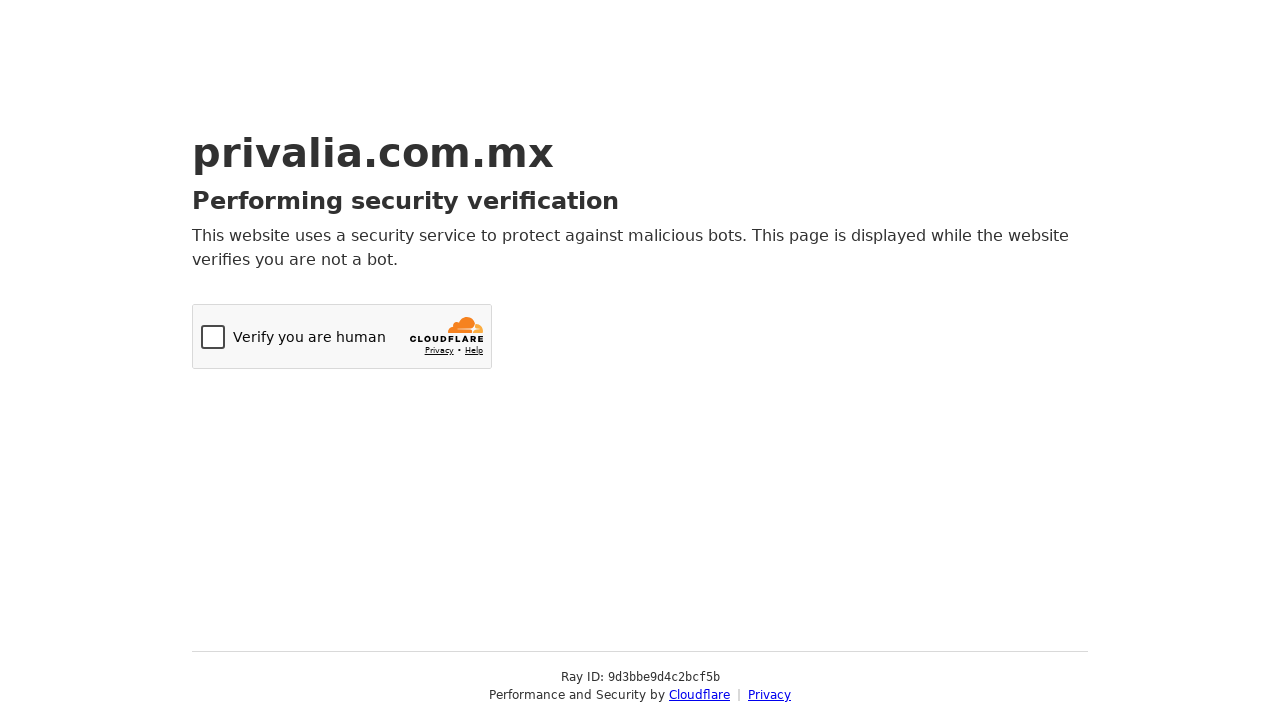

Navigated to Privalia Mexico homepage
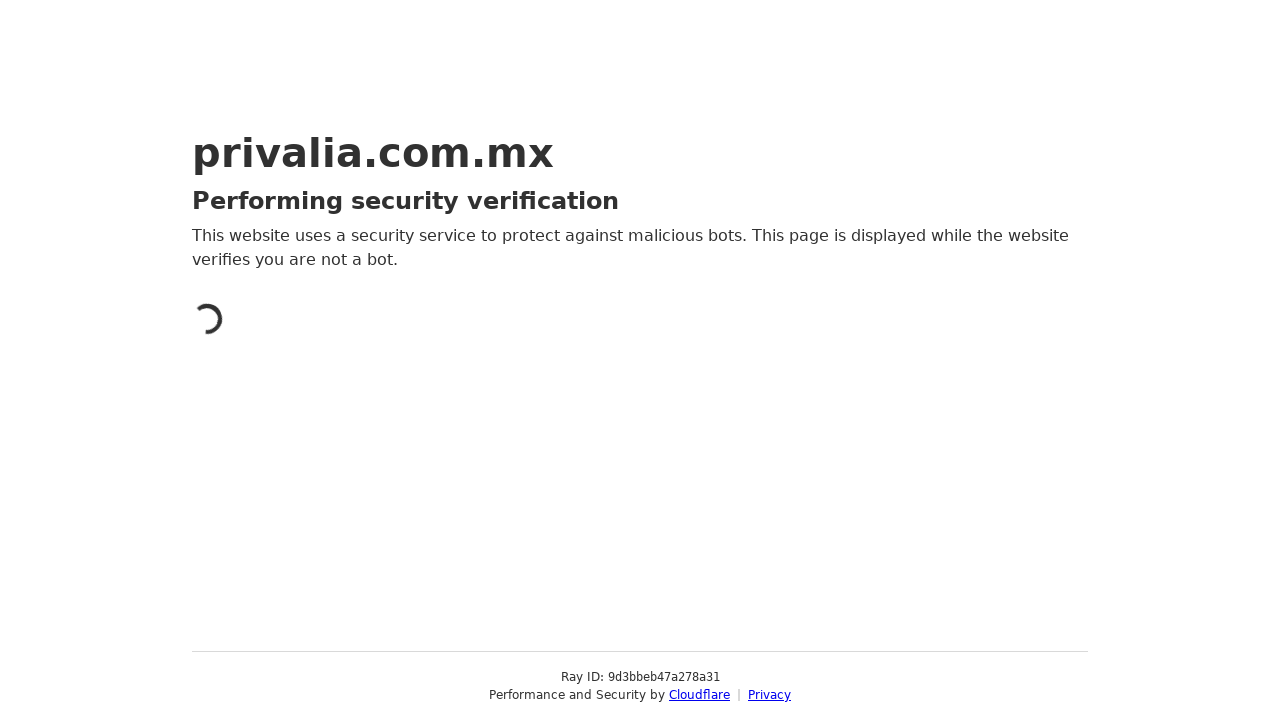

Located all current promotional ads on homepage
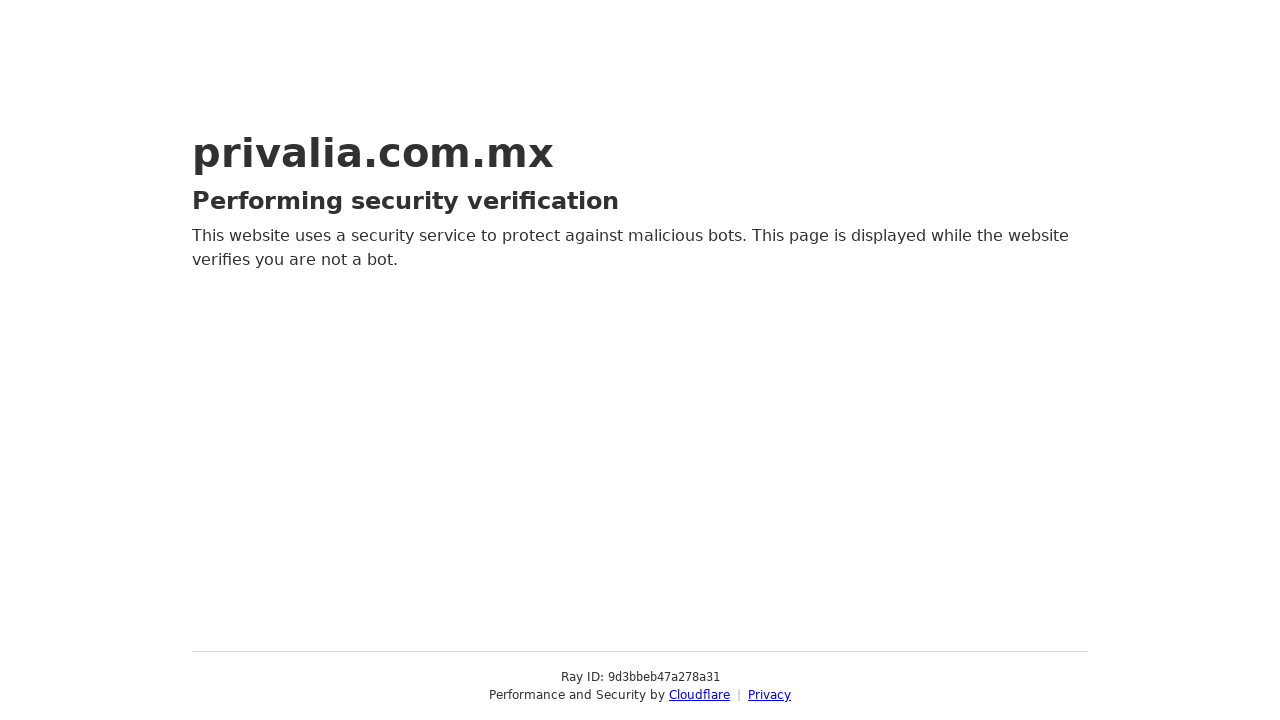

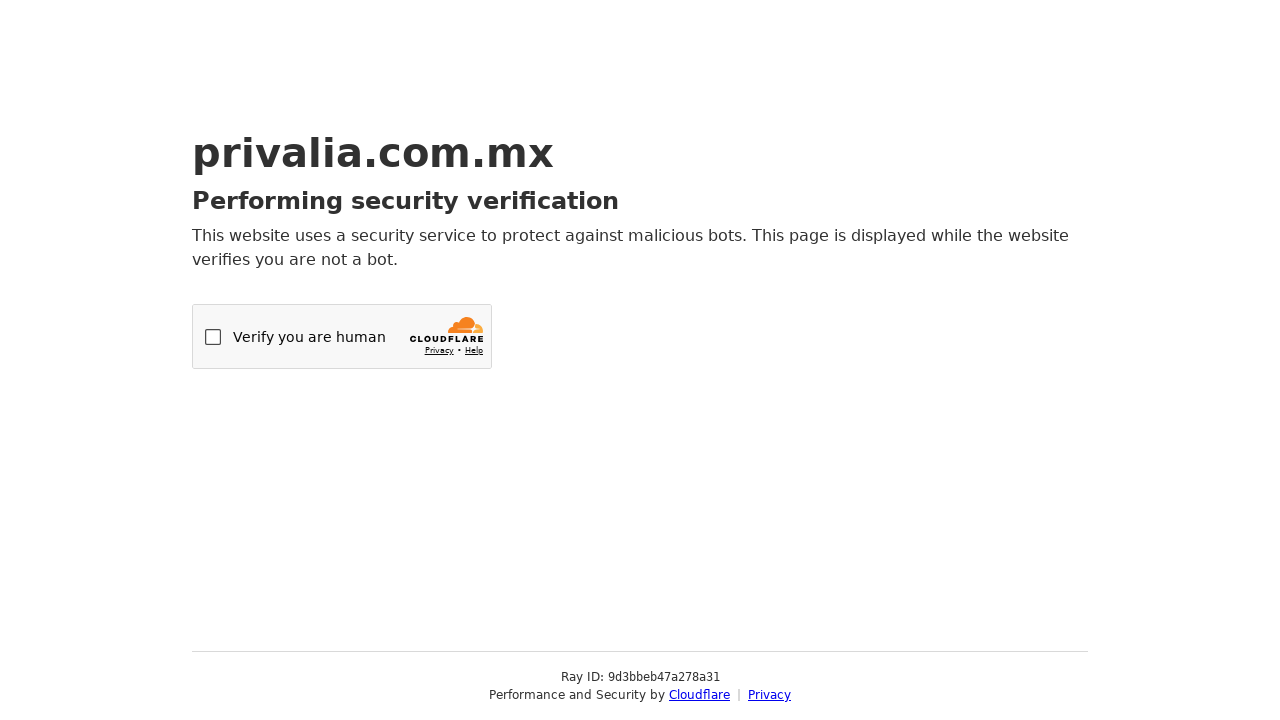